Tests interaction with a Selenium course content page by clicking on "Selenium Test Paper" section and performing a right-click context menu action on "DAY 6 TASK" link.

Starting URL: http://greenstech.in/selenium-course-content.html

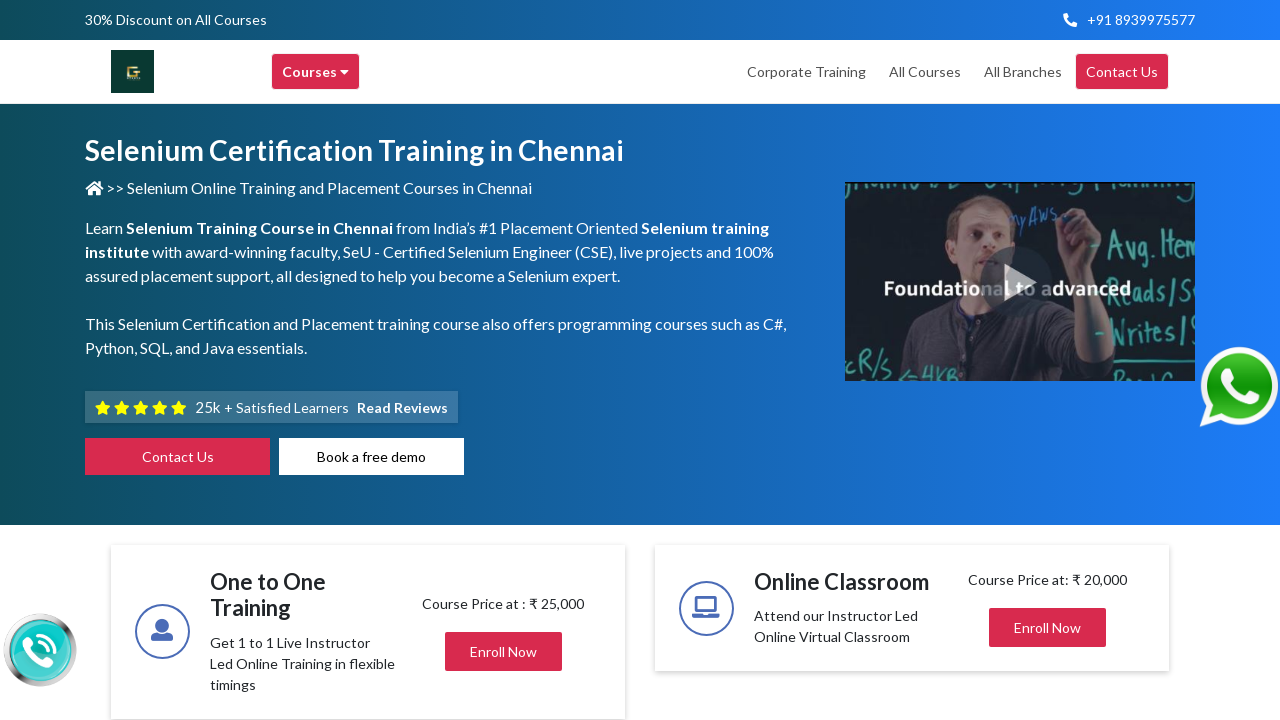

Clicked on 'Selenium Test Paper' heading at (1028, 361) on xpath=//h2[contains(text(),'Selenium Test Paper')]
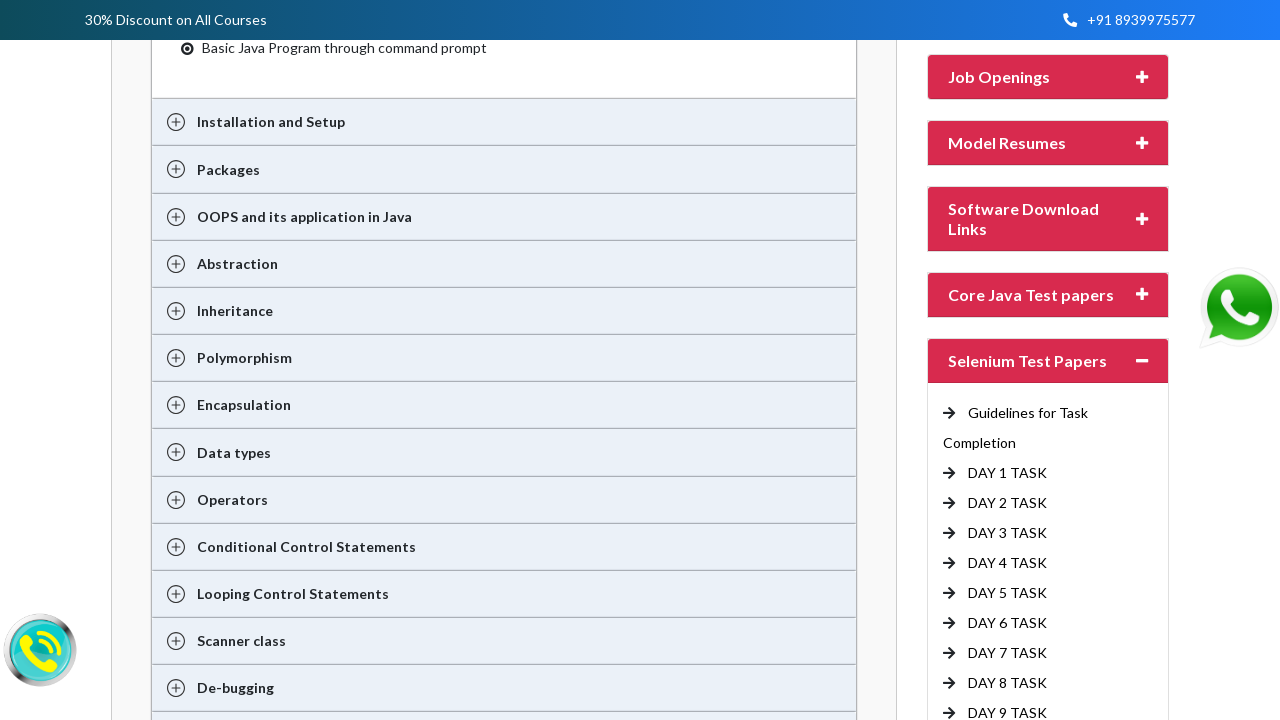

Right-clicked on 'DAY 6 TASK' link to open context menu at (1008, 623) on //a[contains(text(),' DAY 6 TASK')]
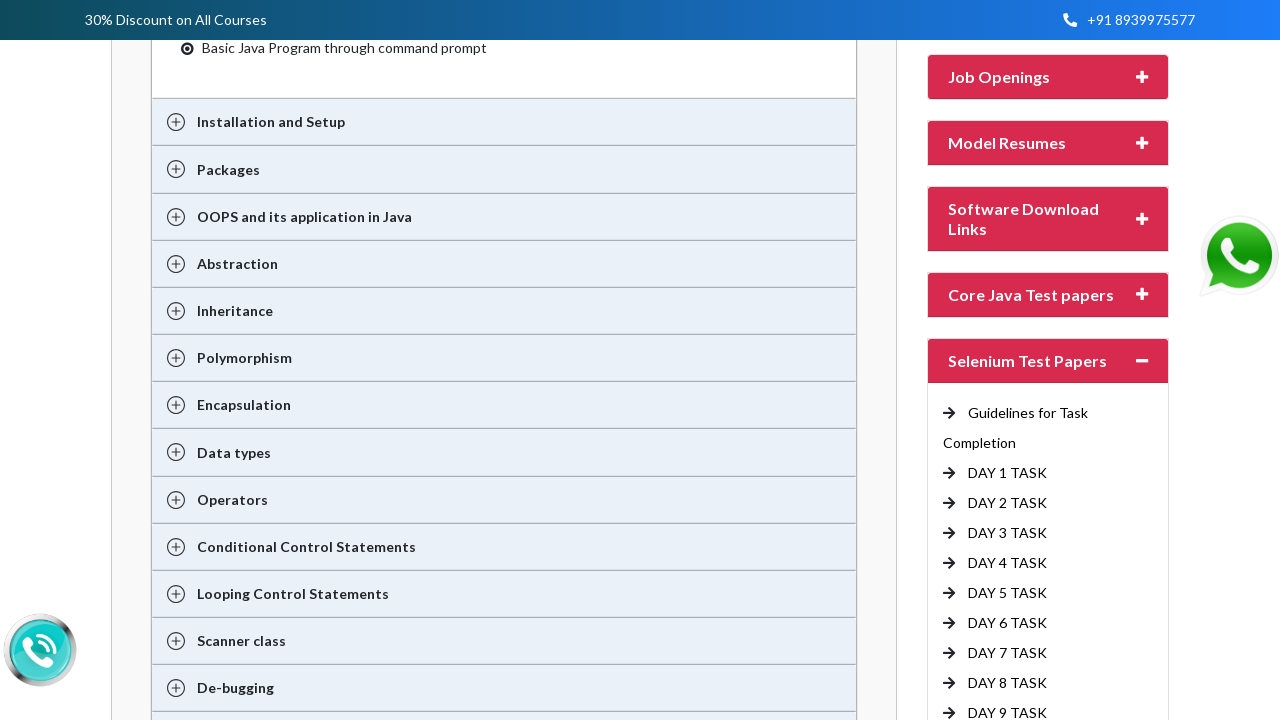

Pressed ArrowDown key (1/6)
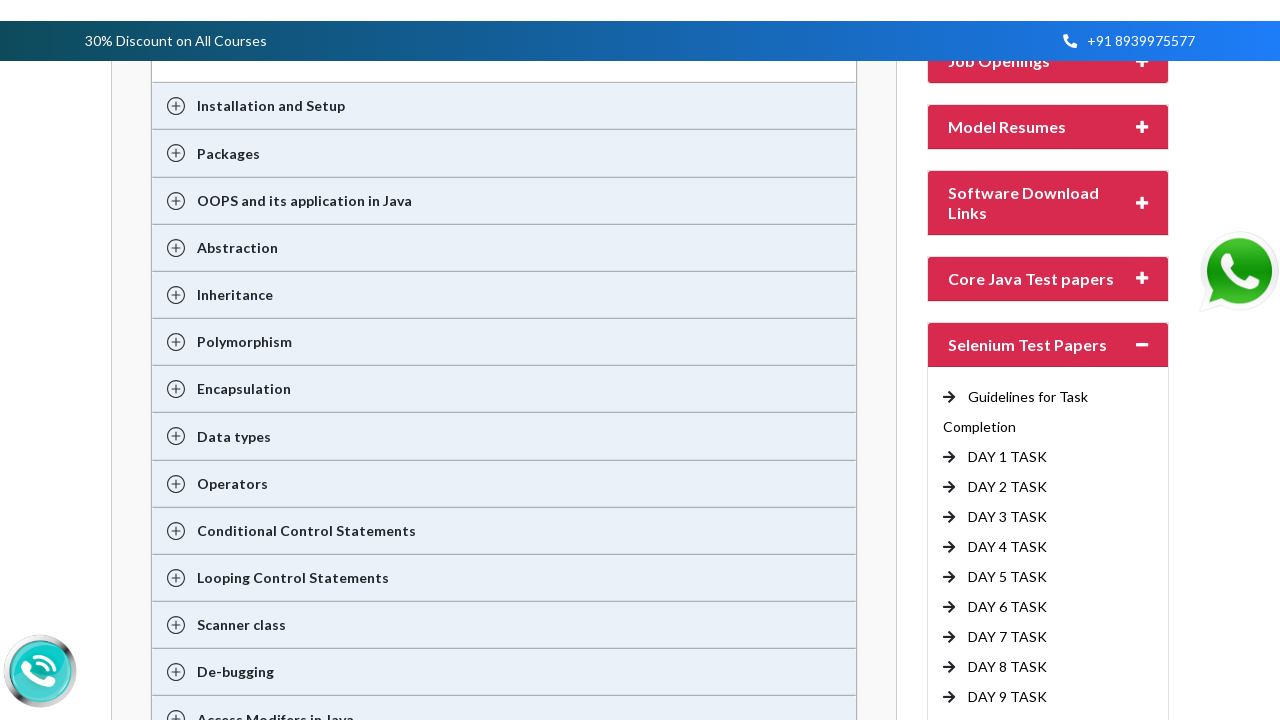

Pressed ArrowDown key (2/6)
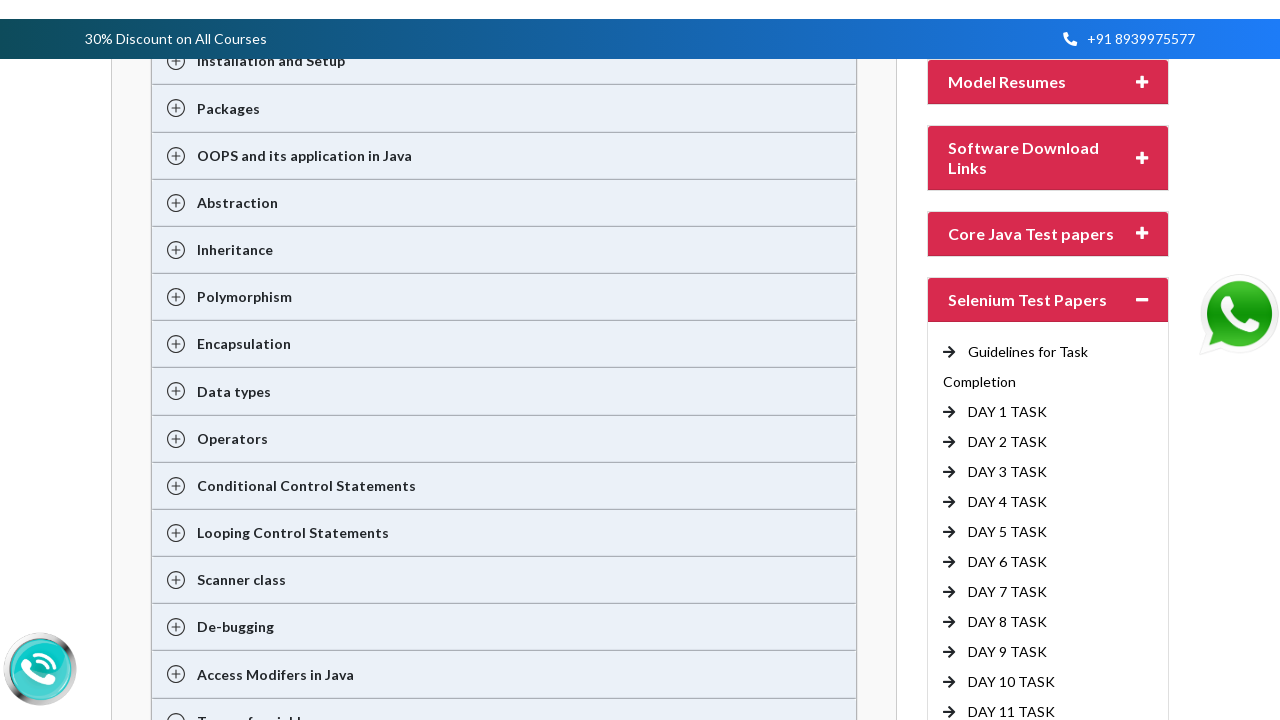

Pressed ArrowDown key (3/6)
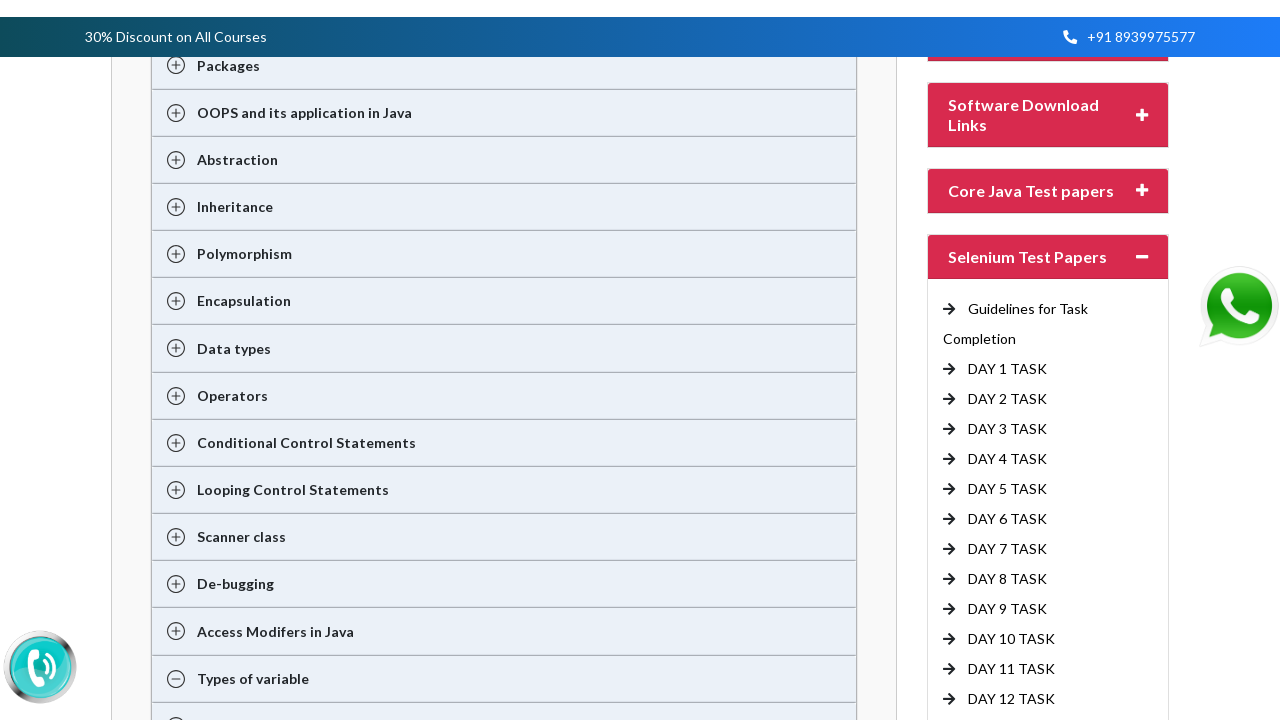

Pressed ArrowDown key (4/6)
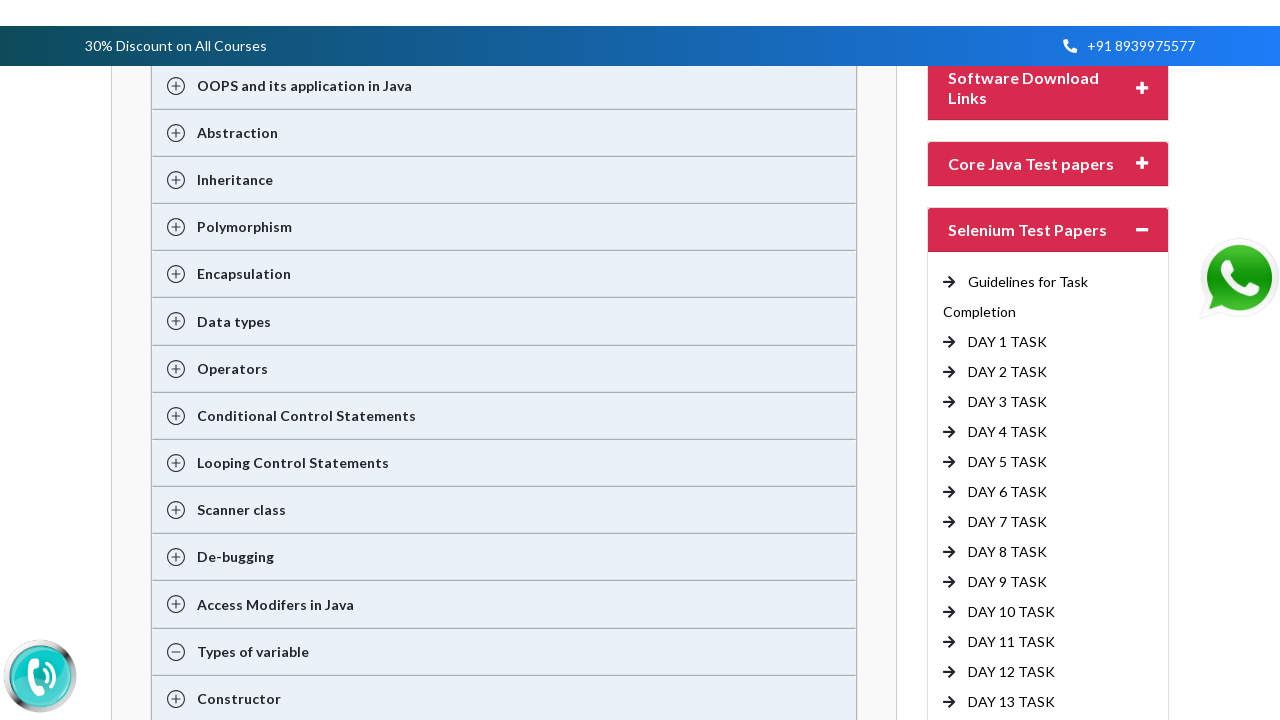

Pressed ArrowDown key (5/6)
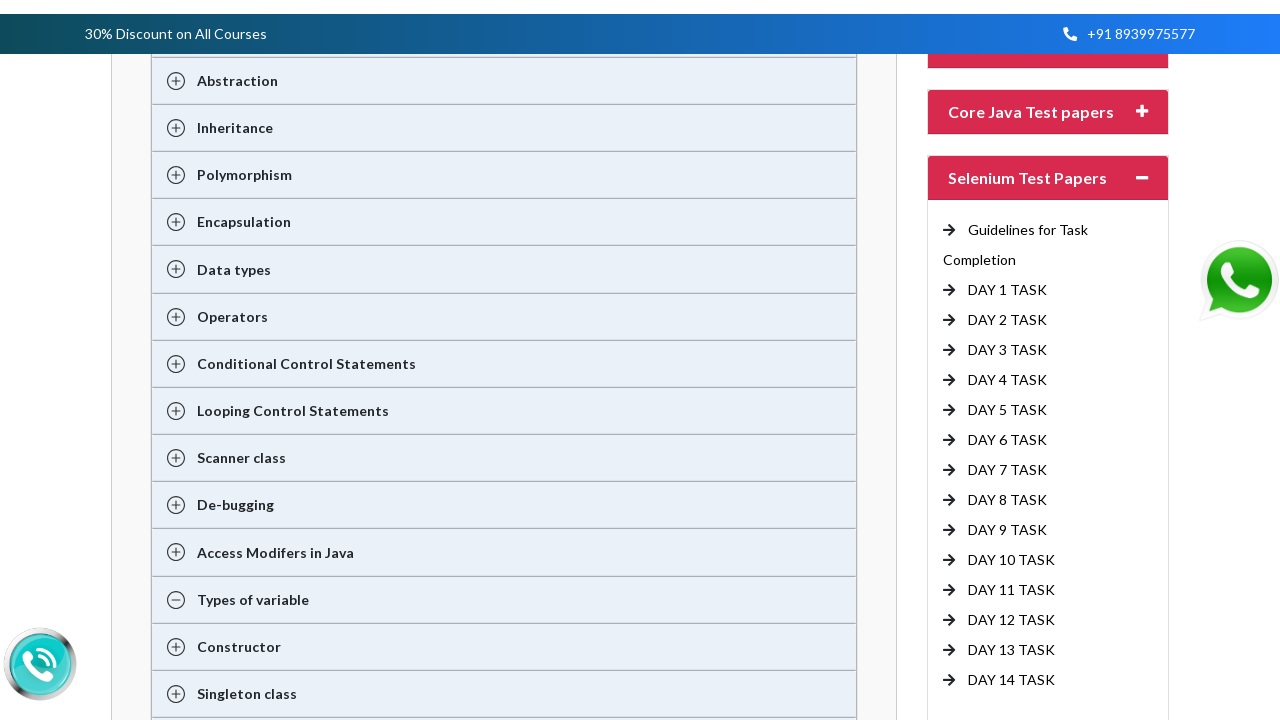

Pressed ArrowDown key (6/6)
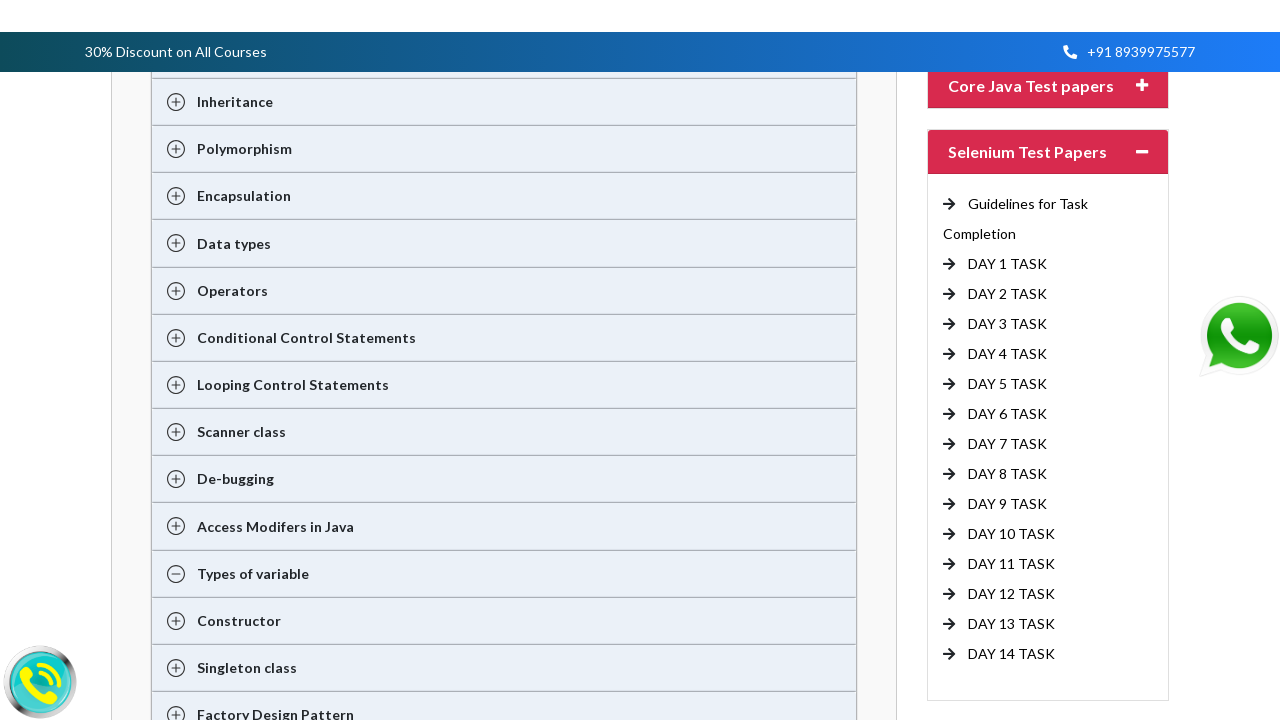

Pressed Enter to select context menu option
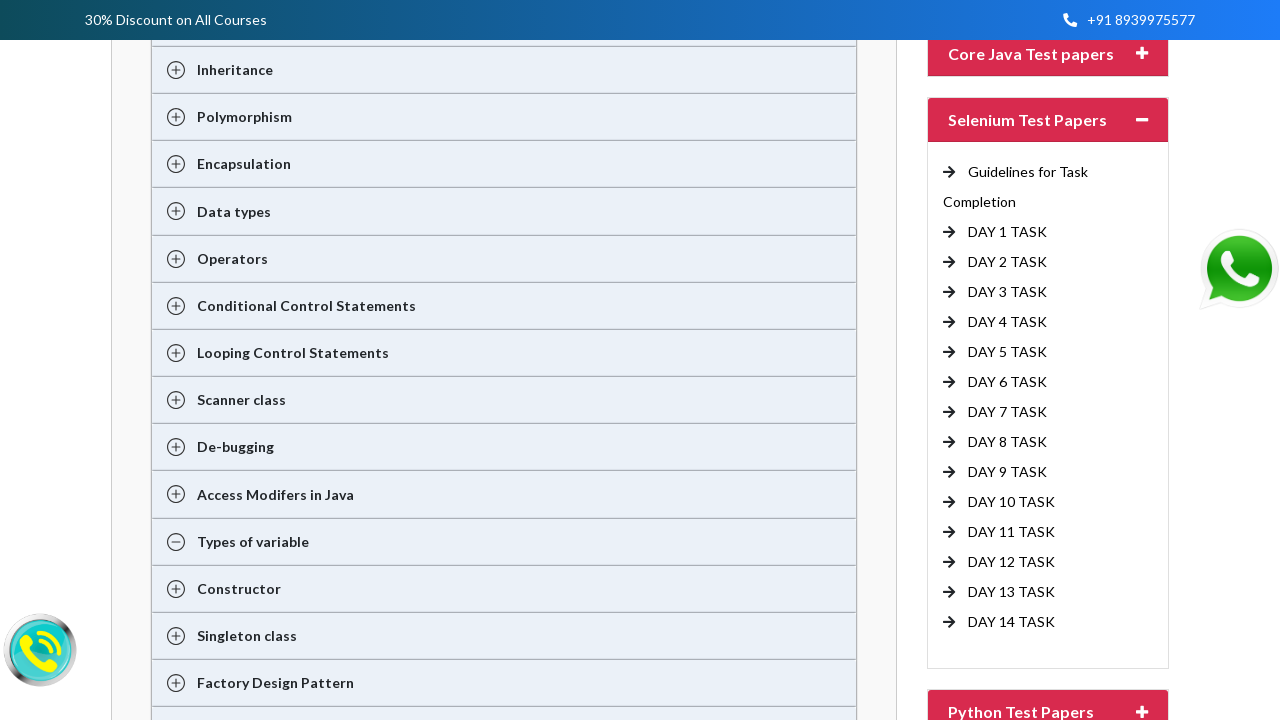

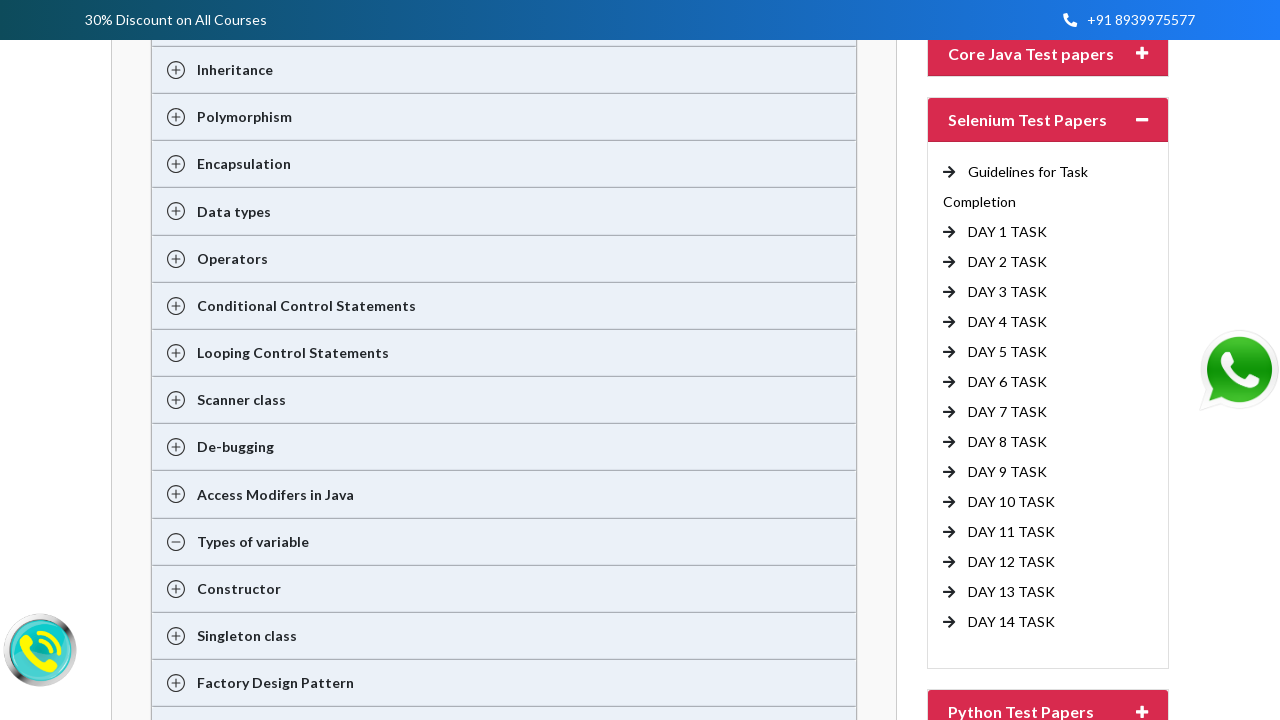